Tests autocomplete functionality by typing a partial search term and verifying that autocomplete suggestions appear

Starting URL: http://demo.automationtesting.in/AutoComplete.html

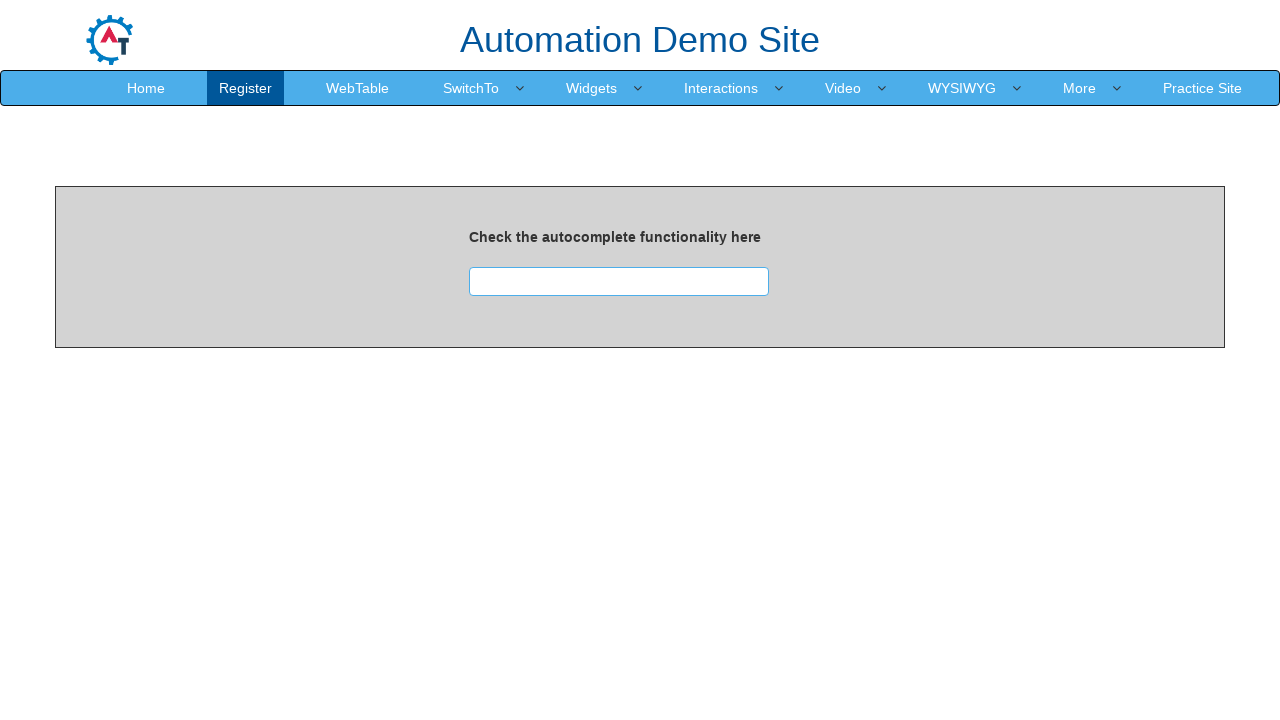

Filled autocomplete input field with partial search term 'ind' on div.ui-autocomplete-multiselect input
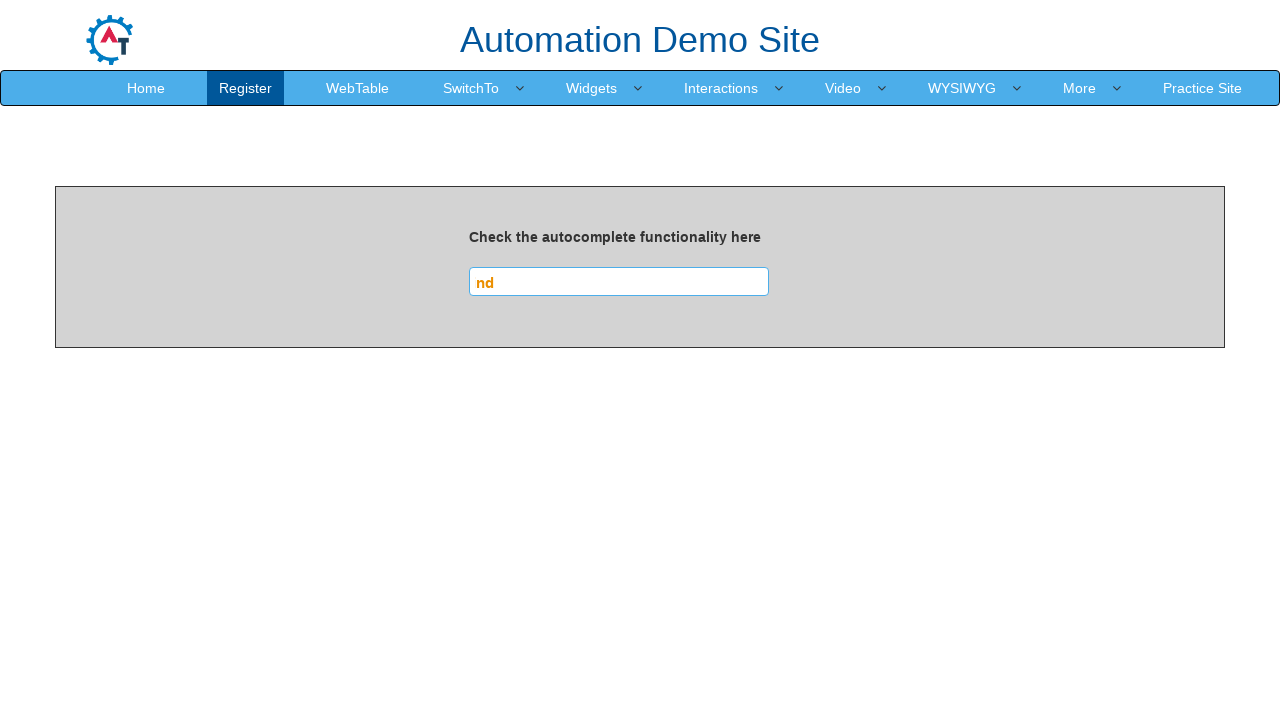

Autocomplete suggestions appeared in the dropdown menu
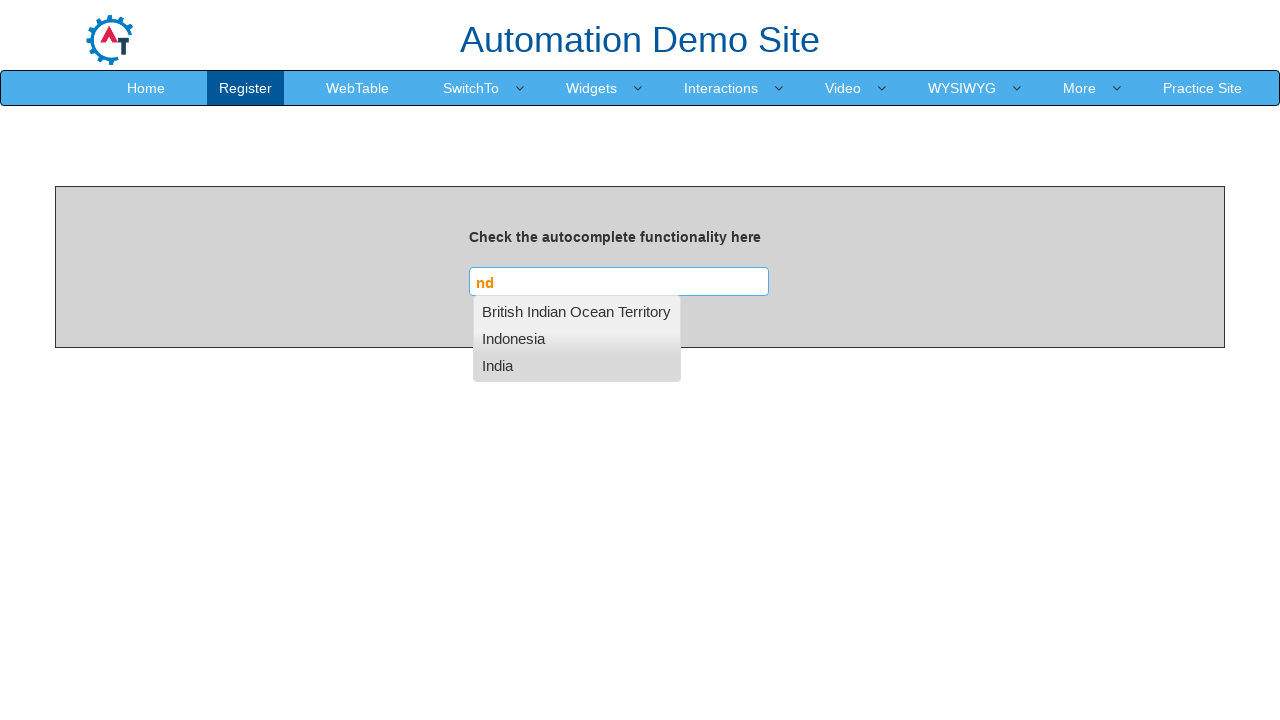

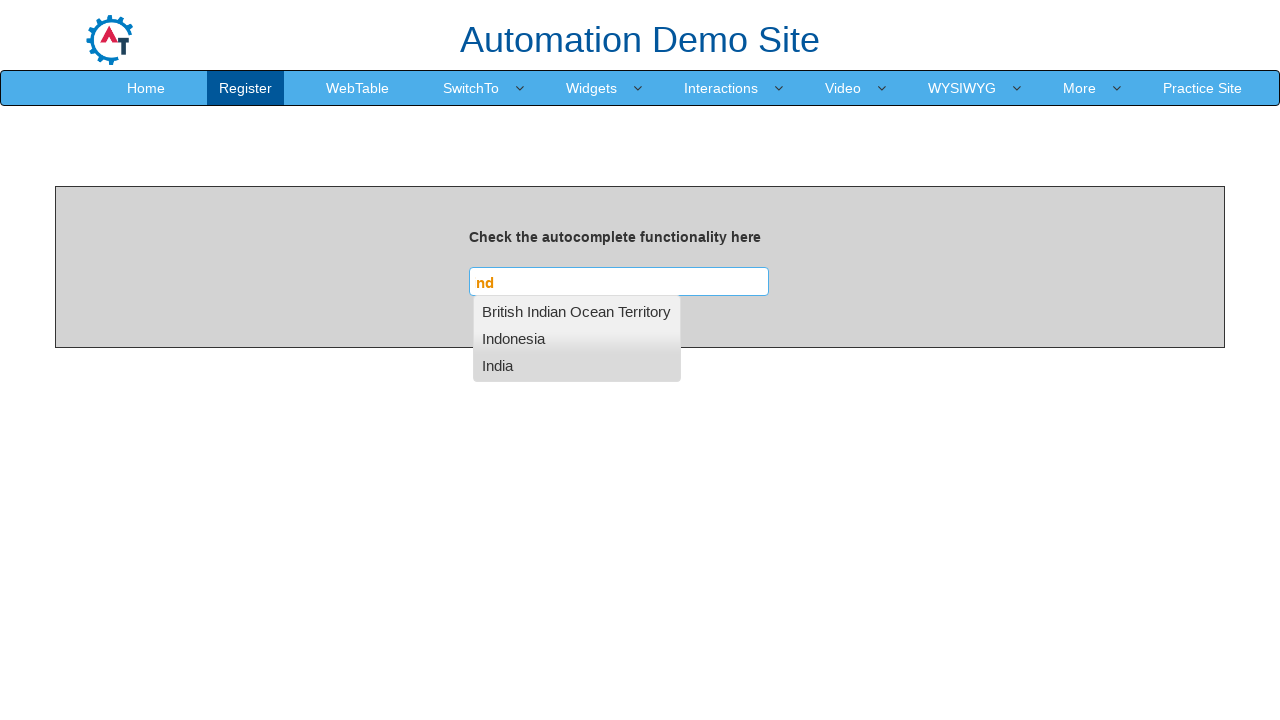